Tests the search functionality by clicking the search button, entering a query, and verifying search results appear

Starting URL: https://webdriver.io/

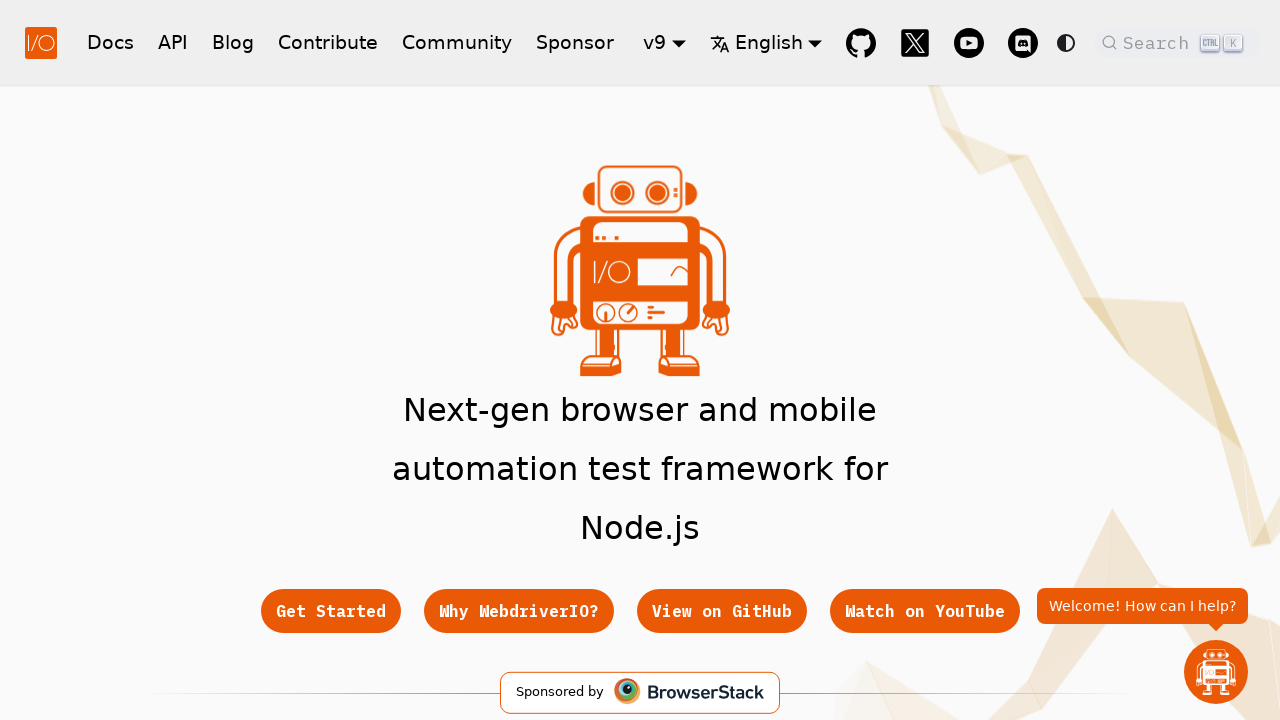

Clicked search button to open search interface at (1177, 42) on button.DocSearch
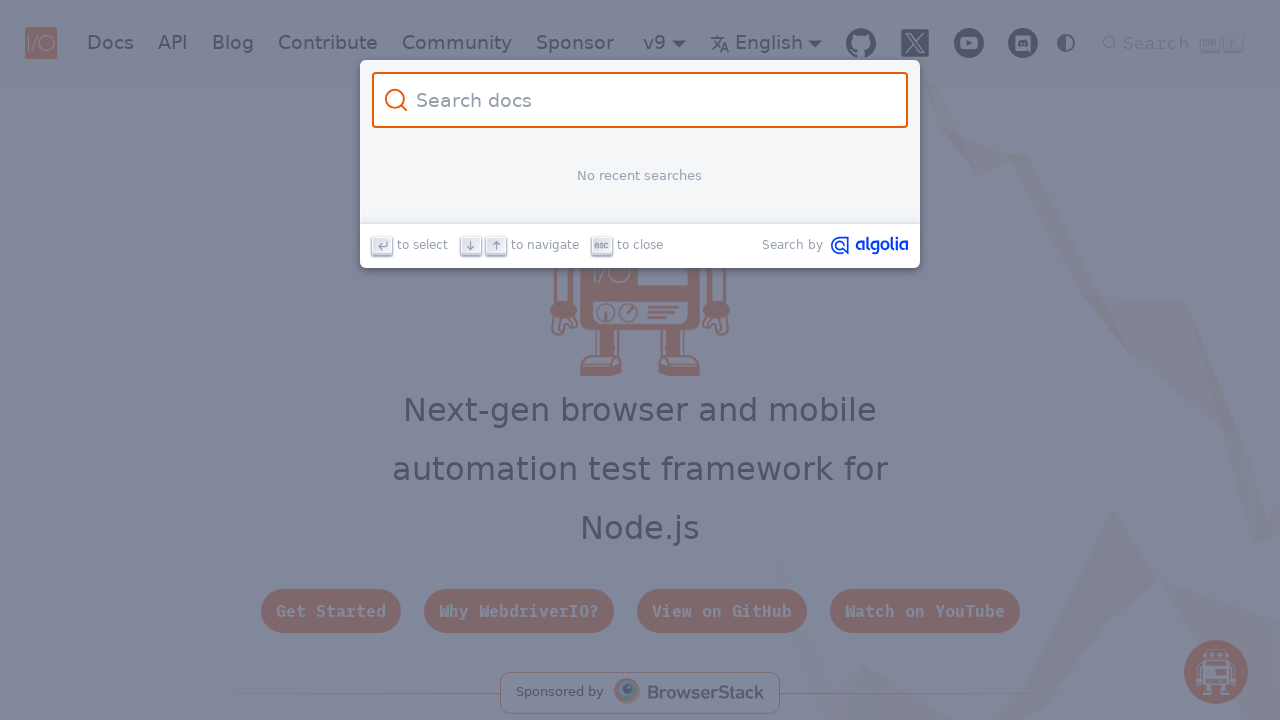

Entered 'Page Object Pattern' in search field on input.DocSearch-Input
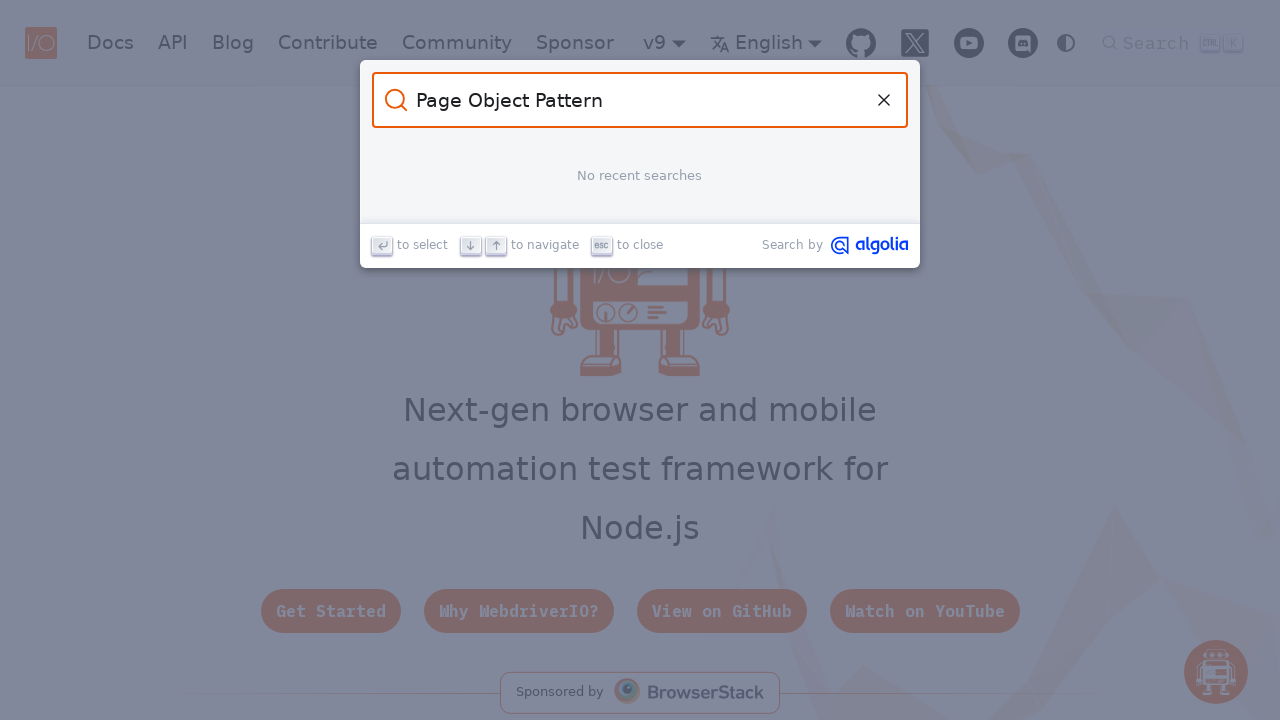

Search results loaded and became visible
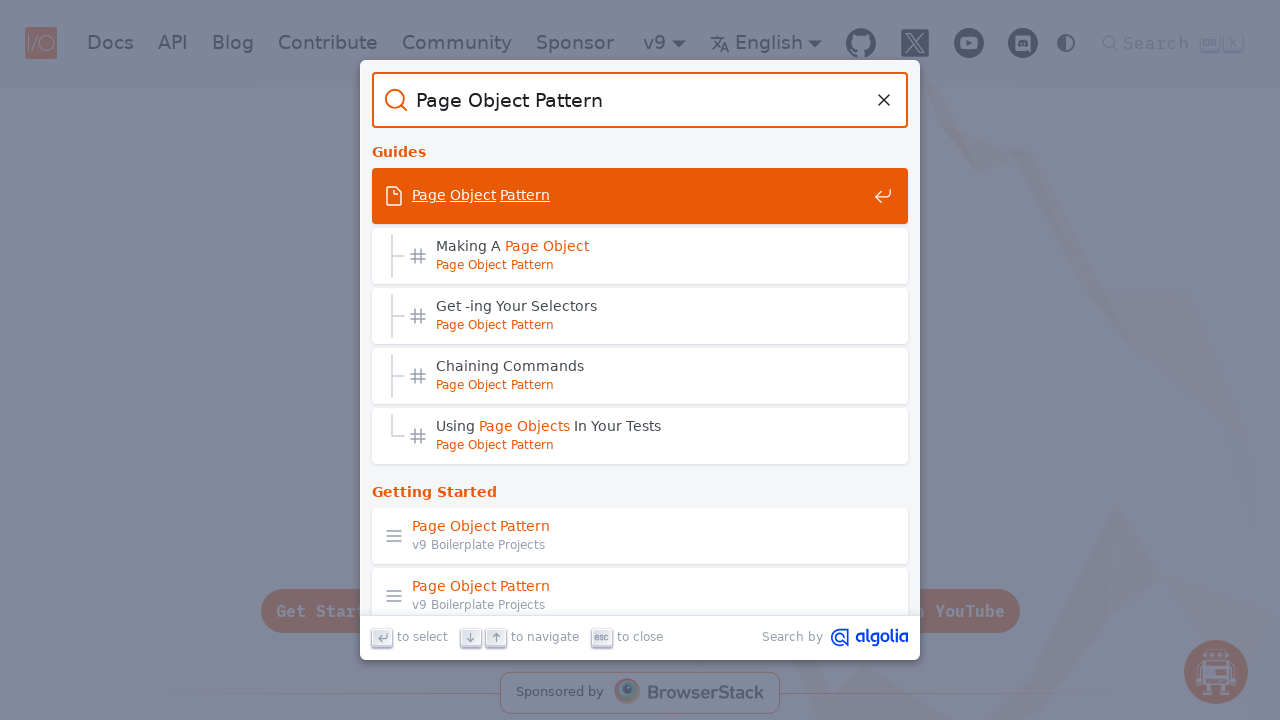

Verified first search result contains 'Page Object' text
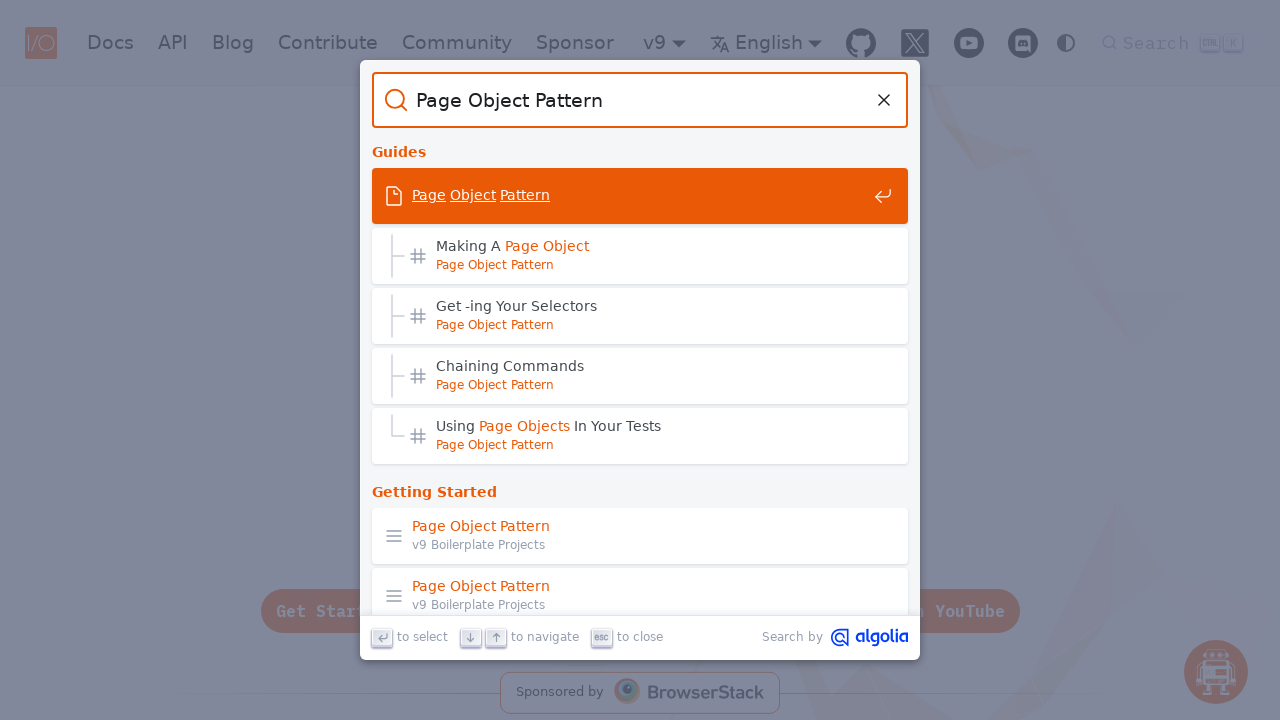

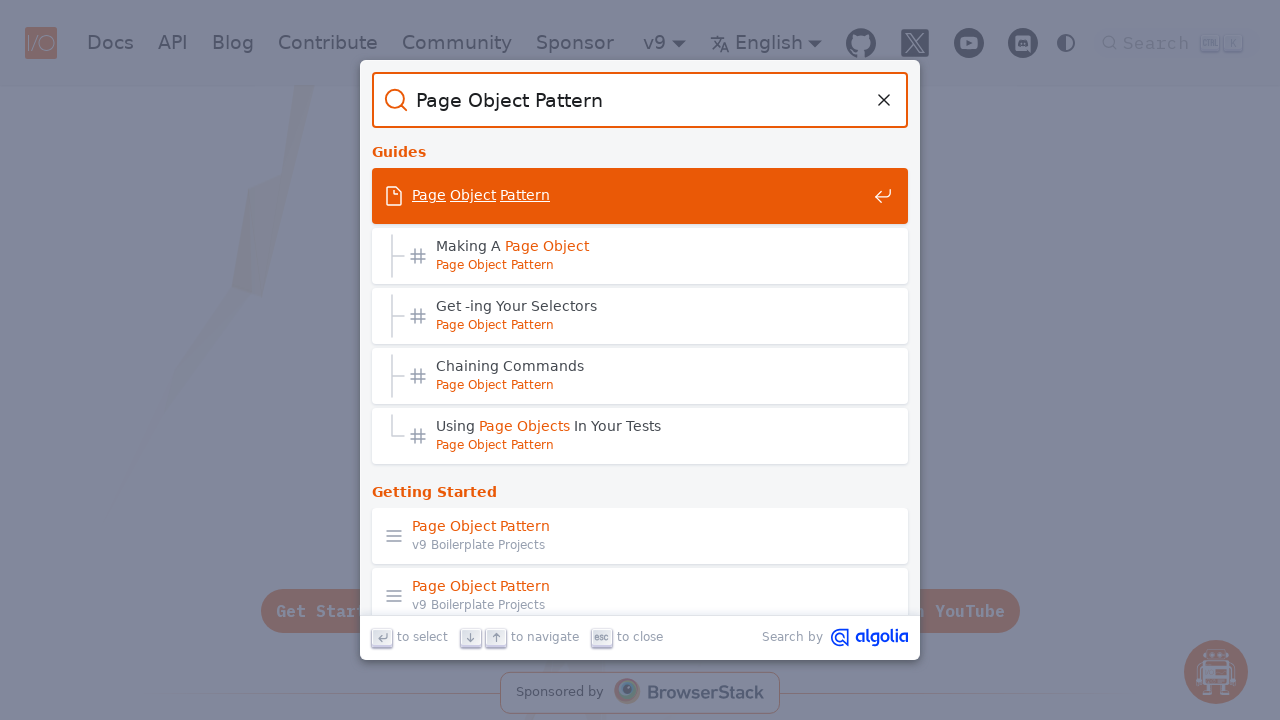